Tests finding multiple elements by iterating through a list of navigation links and clicking on the "My Account" link when found.

Starting URL: https://naveenautomationlabs.com/opencart/index.php?route=account/register

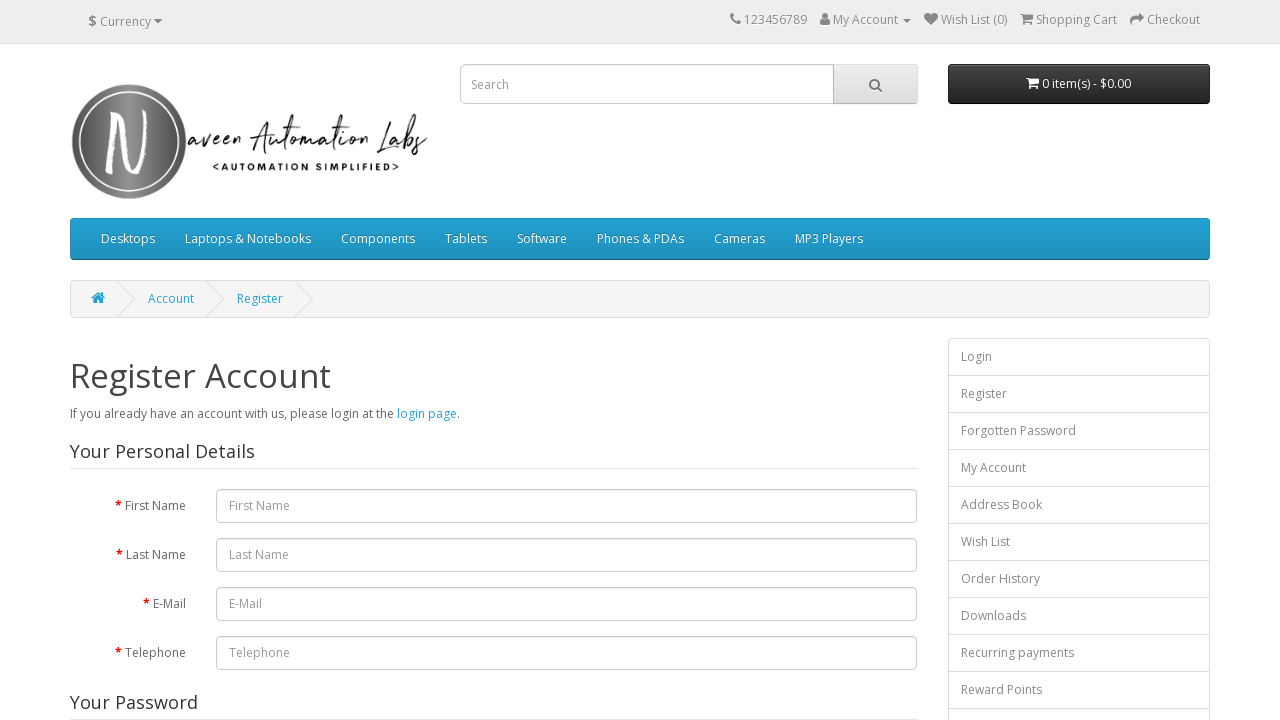

Waited for navigation links to load
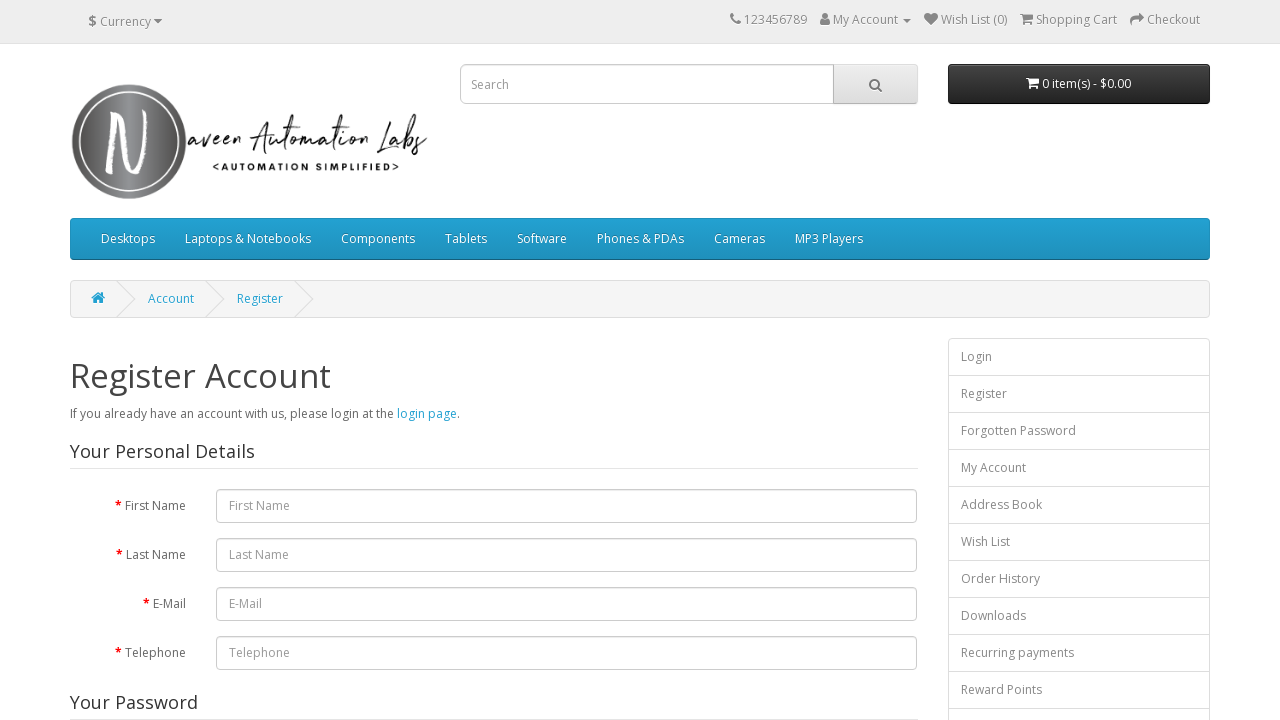

Retrieved all navigation links from the list-group
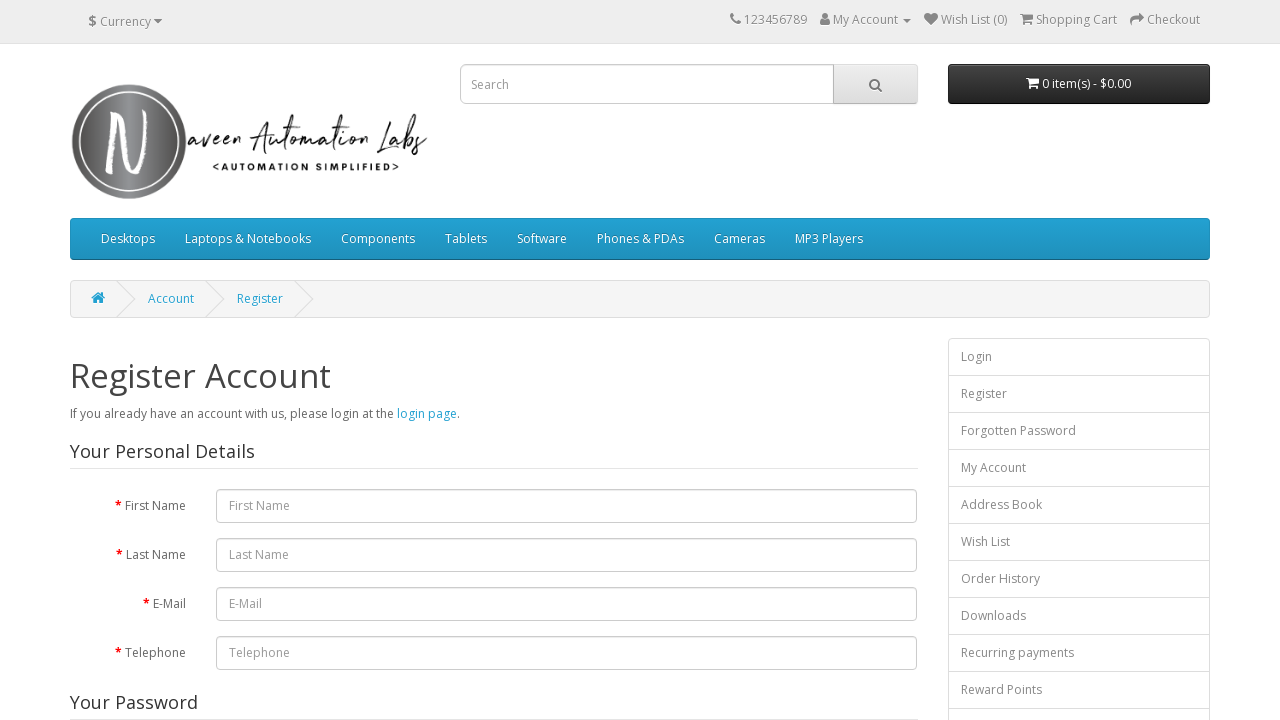

Found and clicked on the 'My Account' navigation link at (1079, 468) on div.list-group a >> nth=3
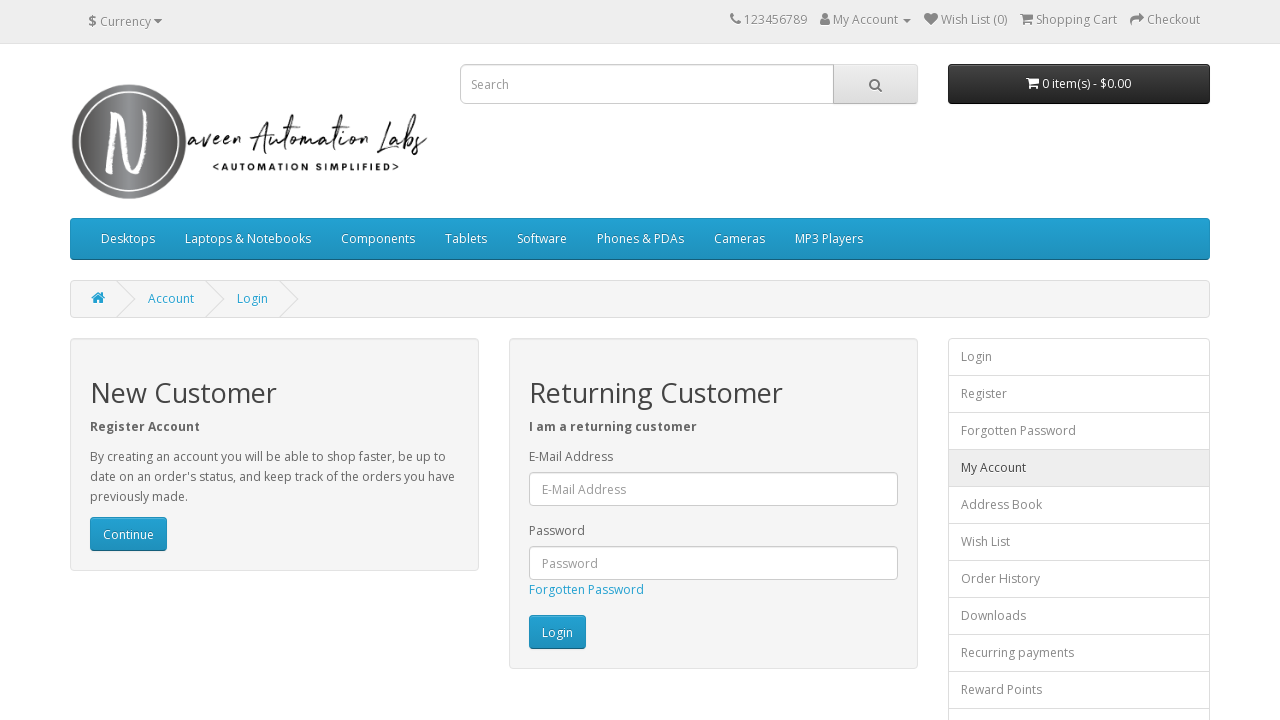

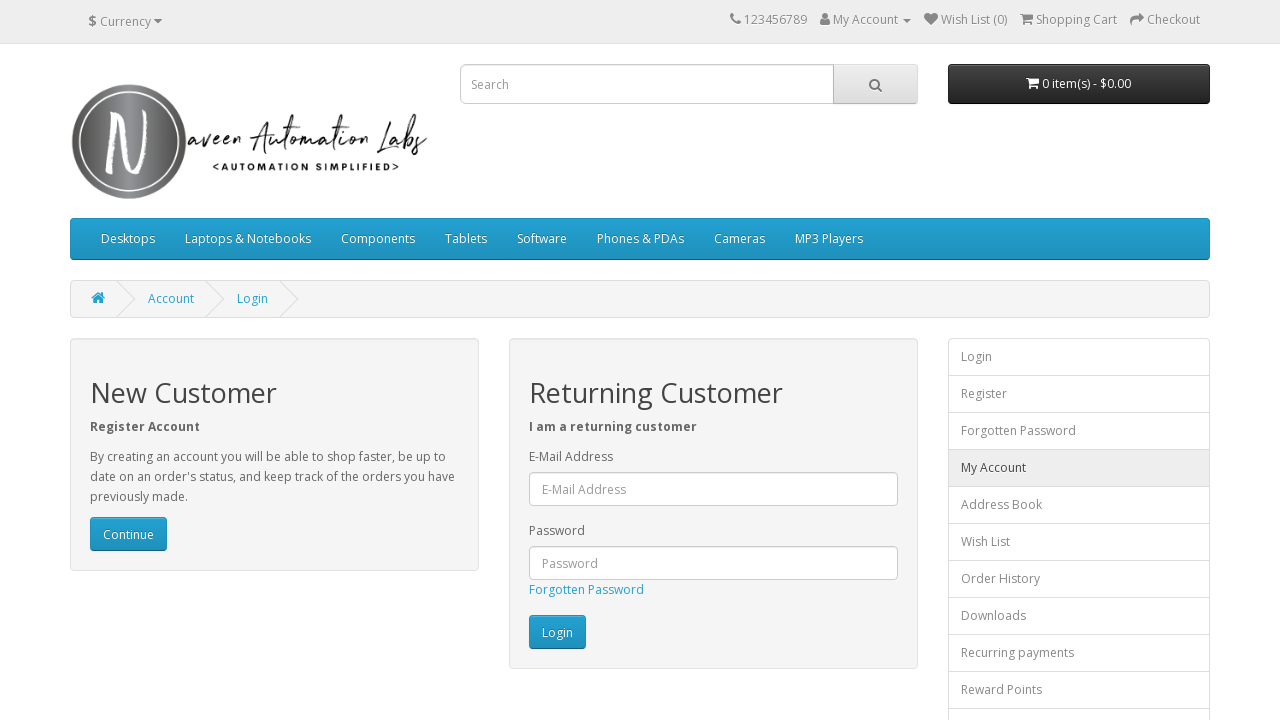